Demonstrates browser navigation commands by navigating between two pages, going back, forward, and refreshing the page.

Starting URL: https://demo.nopcommerce.com/

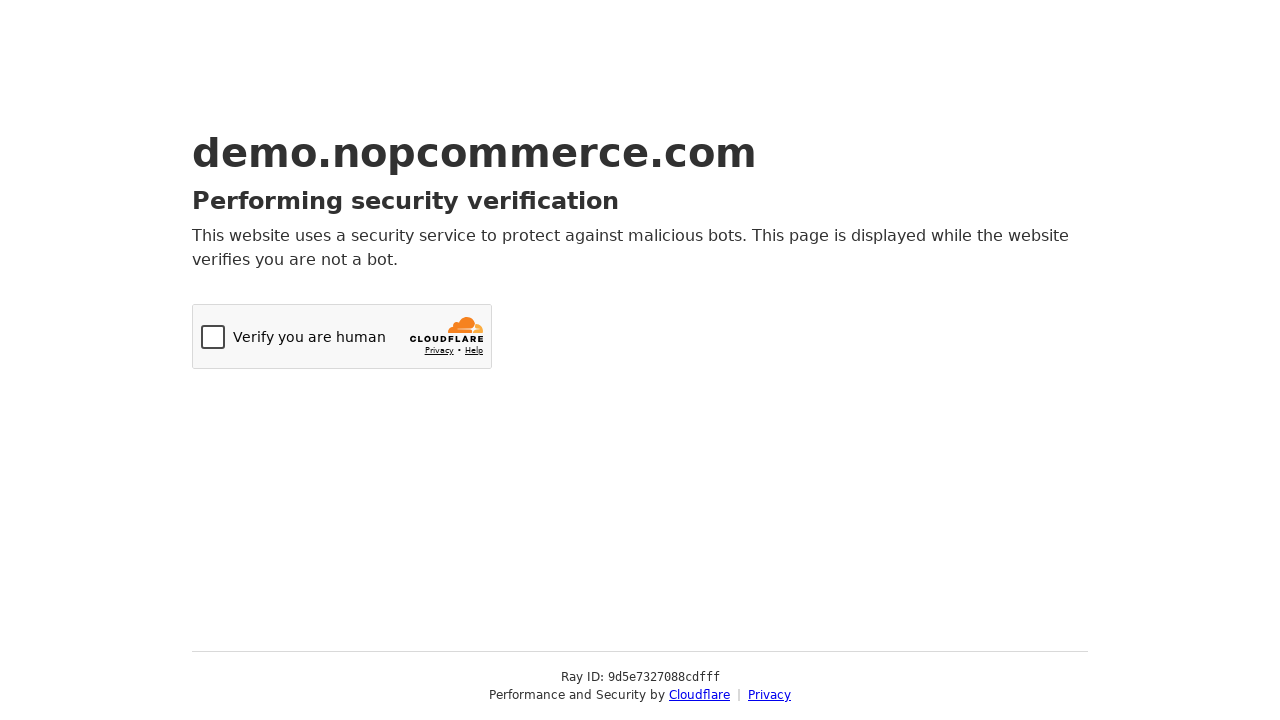

Navigated to OrangeHRM login page
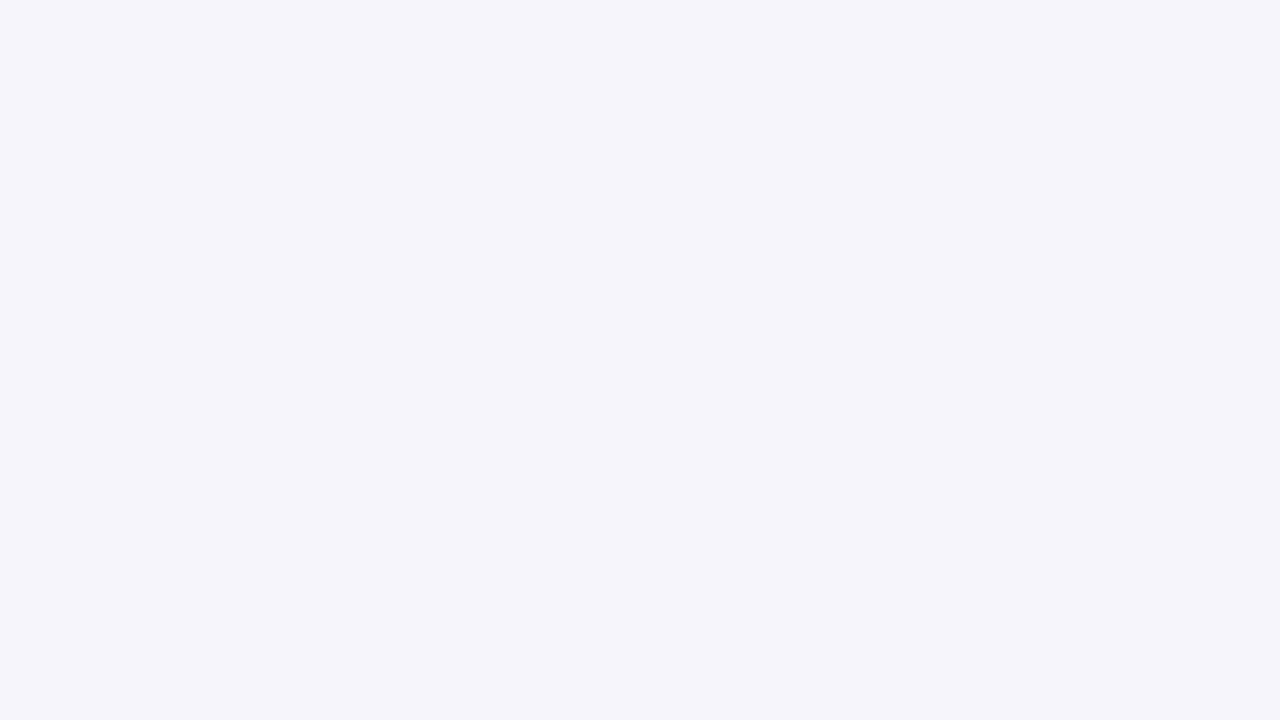

Navigated back to previous page
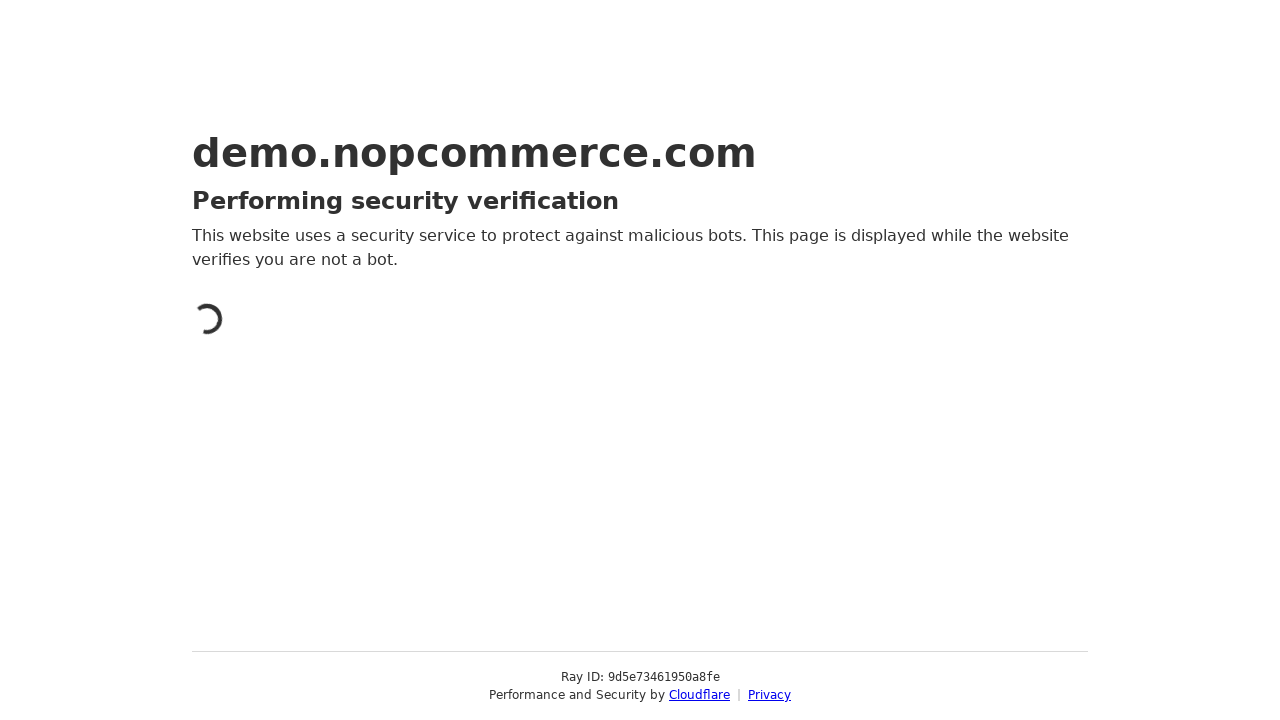

Verified we're back at nopcommerce homepage
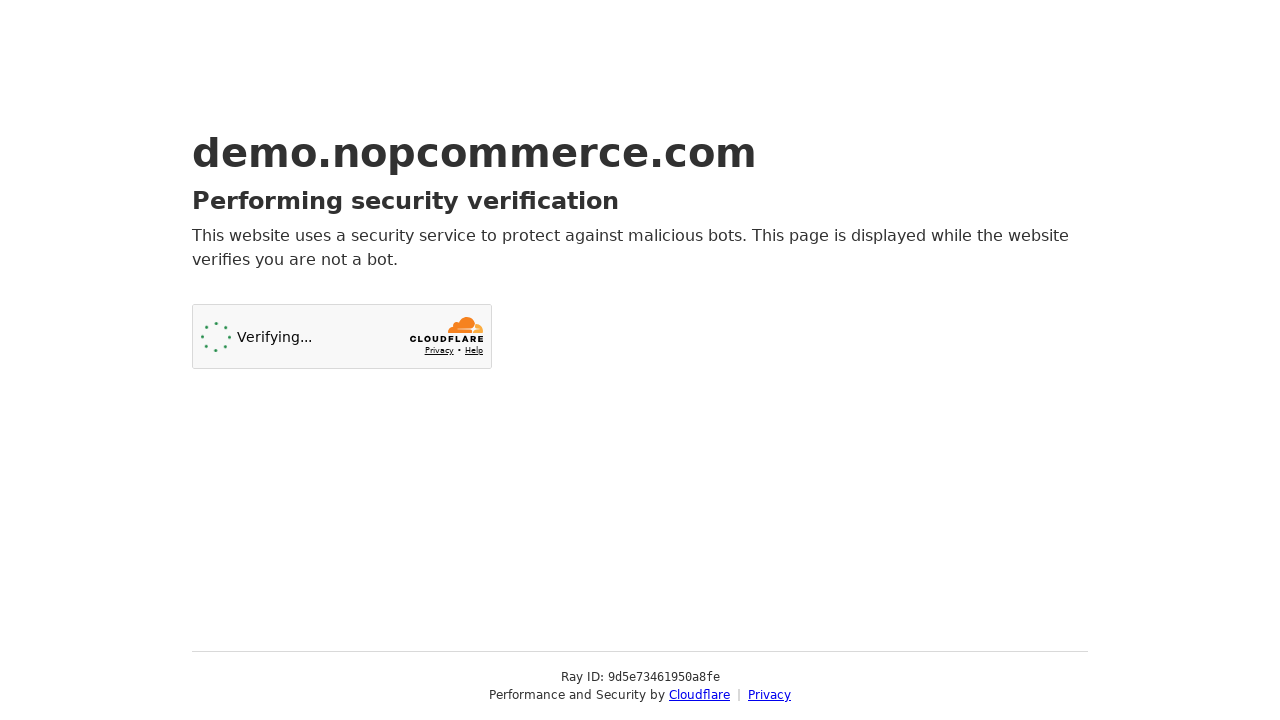

Navigated forward to OrangeHRM page
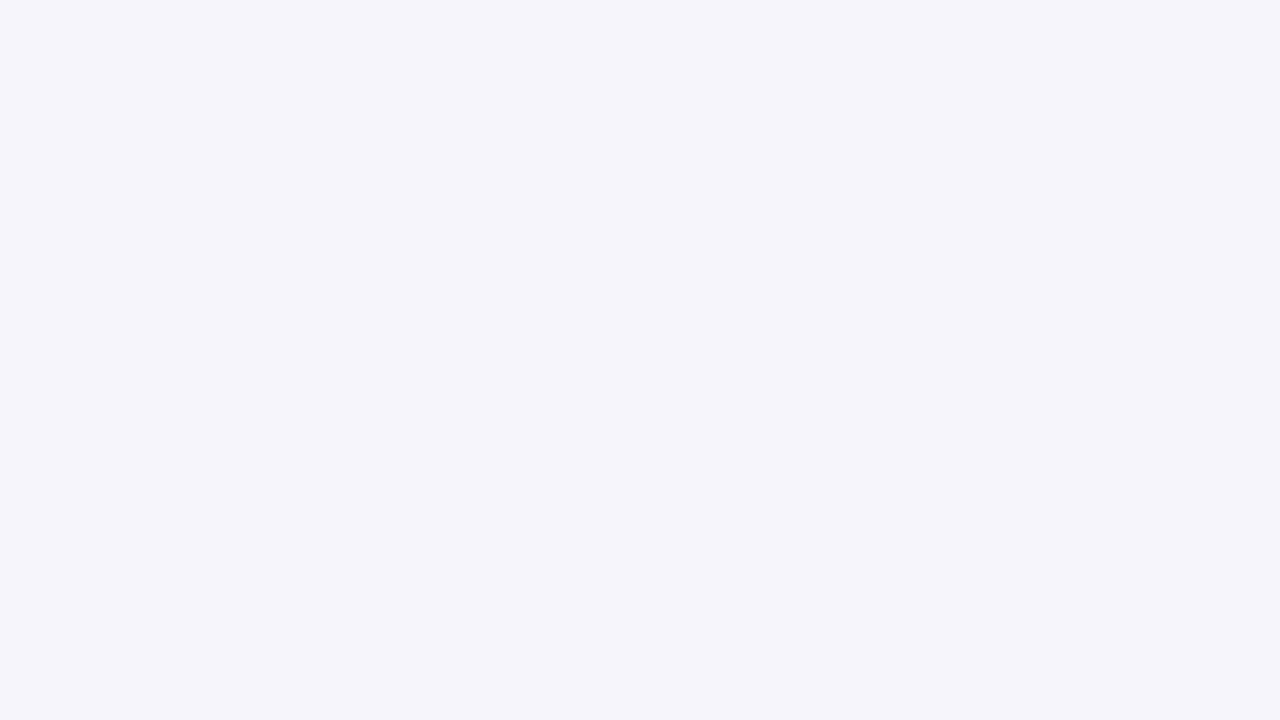

Verified we're at OrangeHRM login page
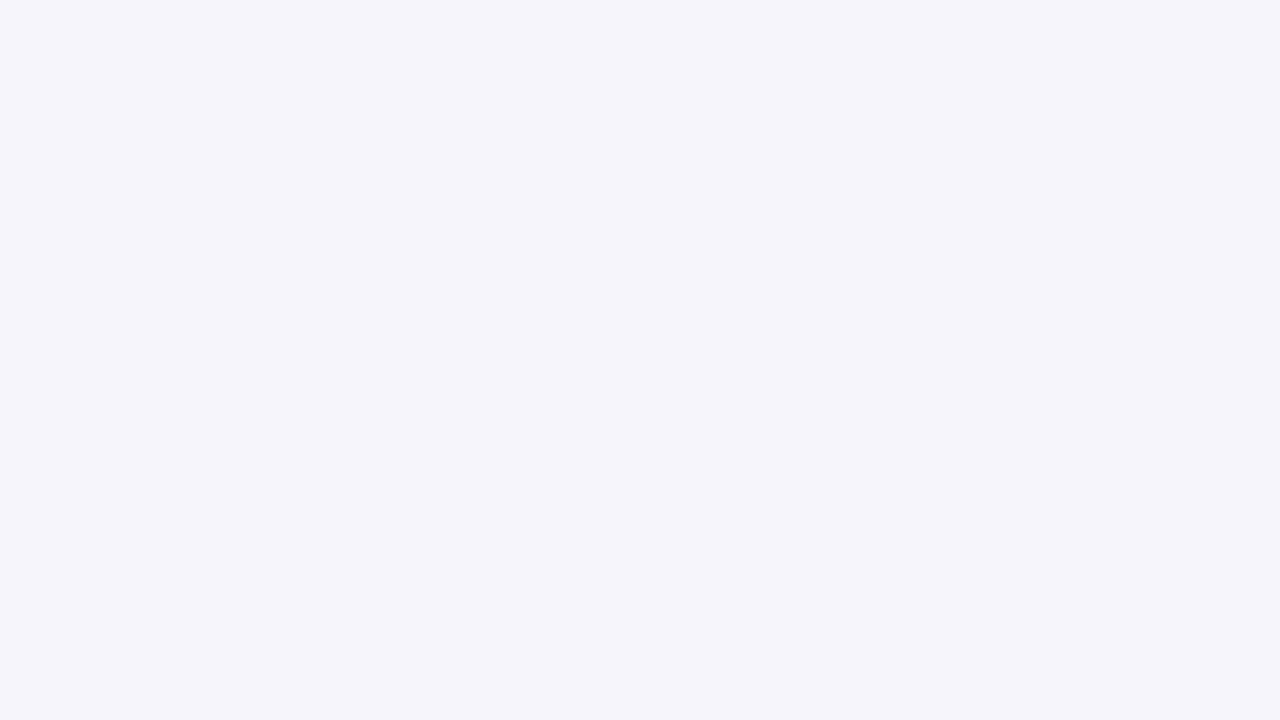

Refreshed the current page
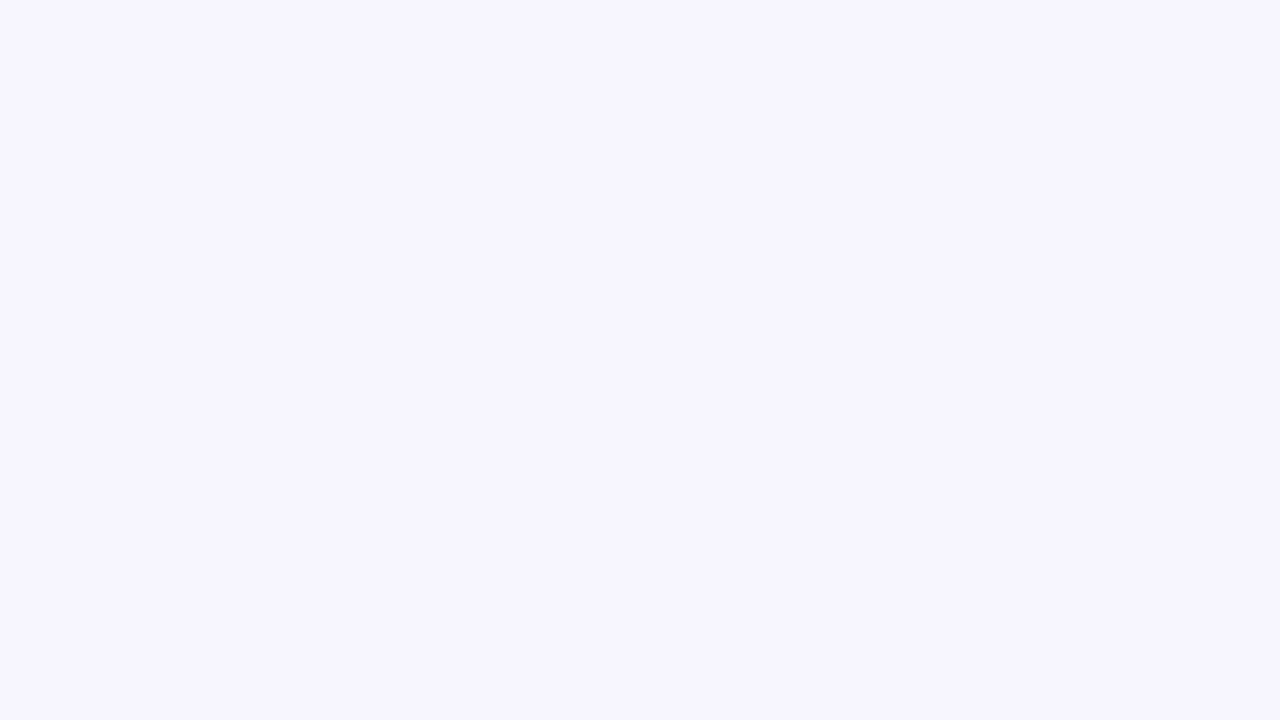

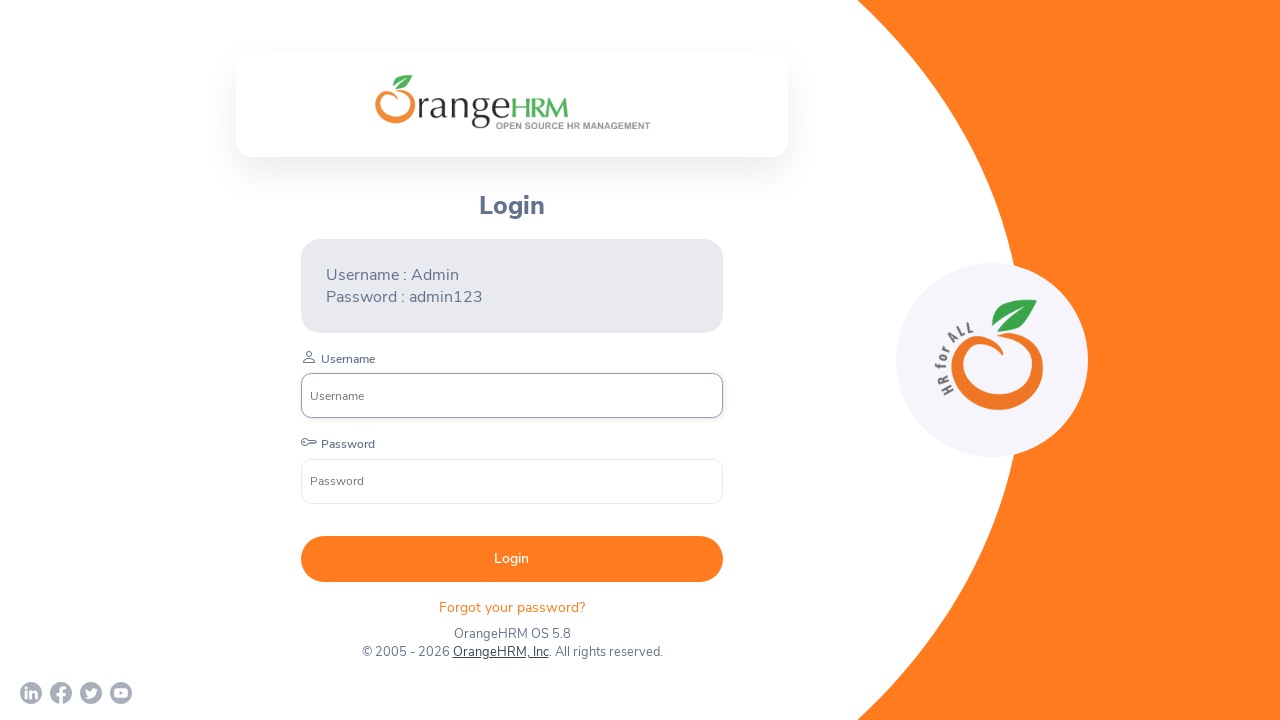